Tests the push notification demo by clicking the send notification button on PushAlert's demo page

Starting URL: https://pushalert.co/demo

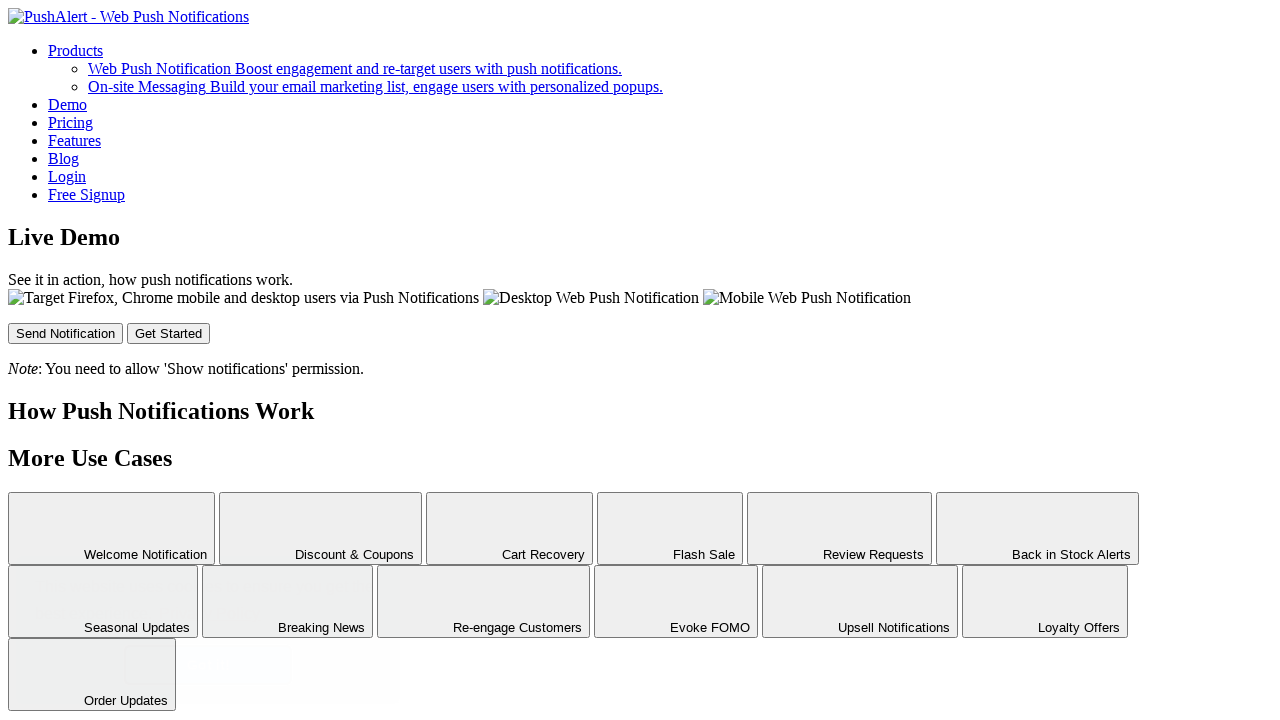

Navigated to PushAlert demo page
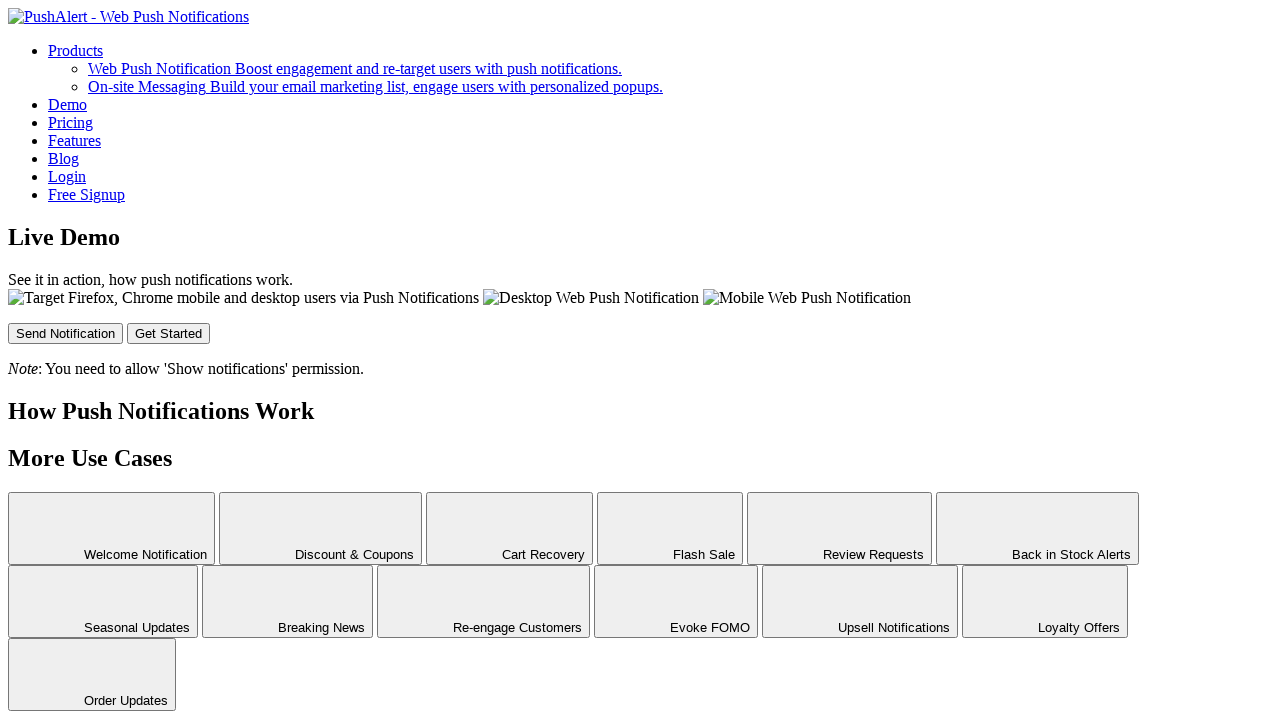

Clicked the send notification button at (66, 333) on #send-button
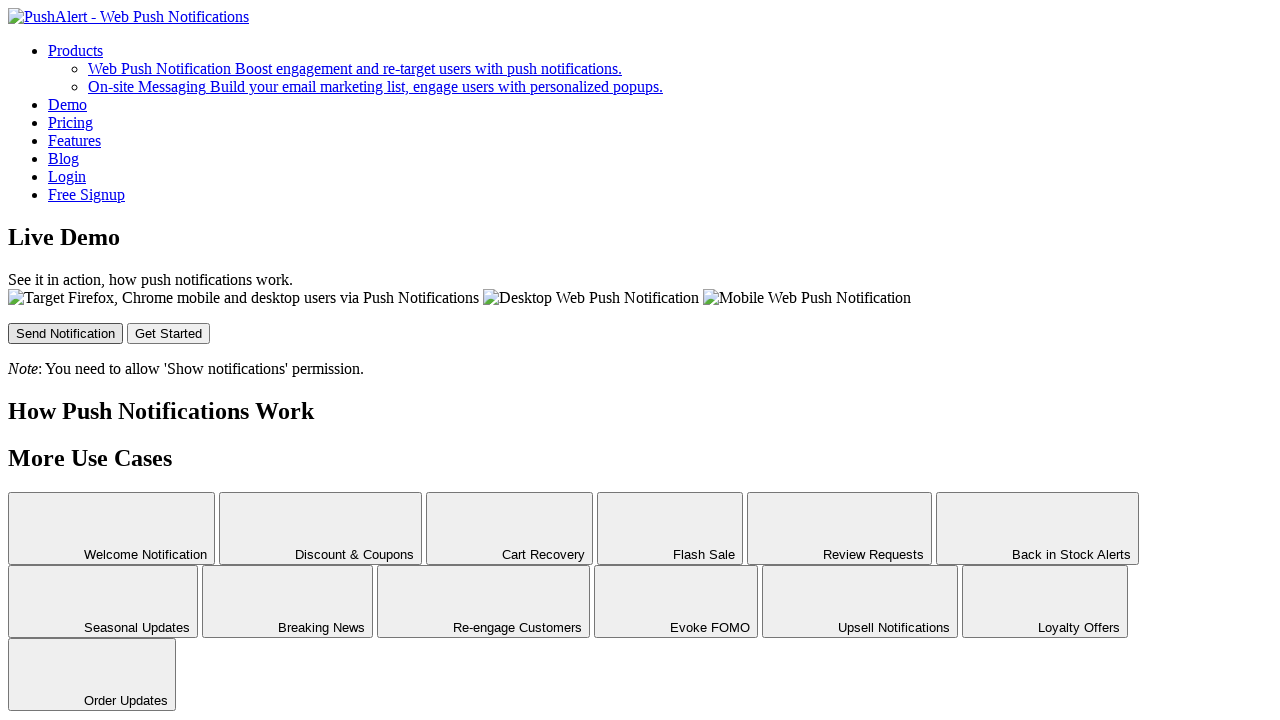

Waited 3 seconds for push notification to be triggered
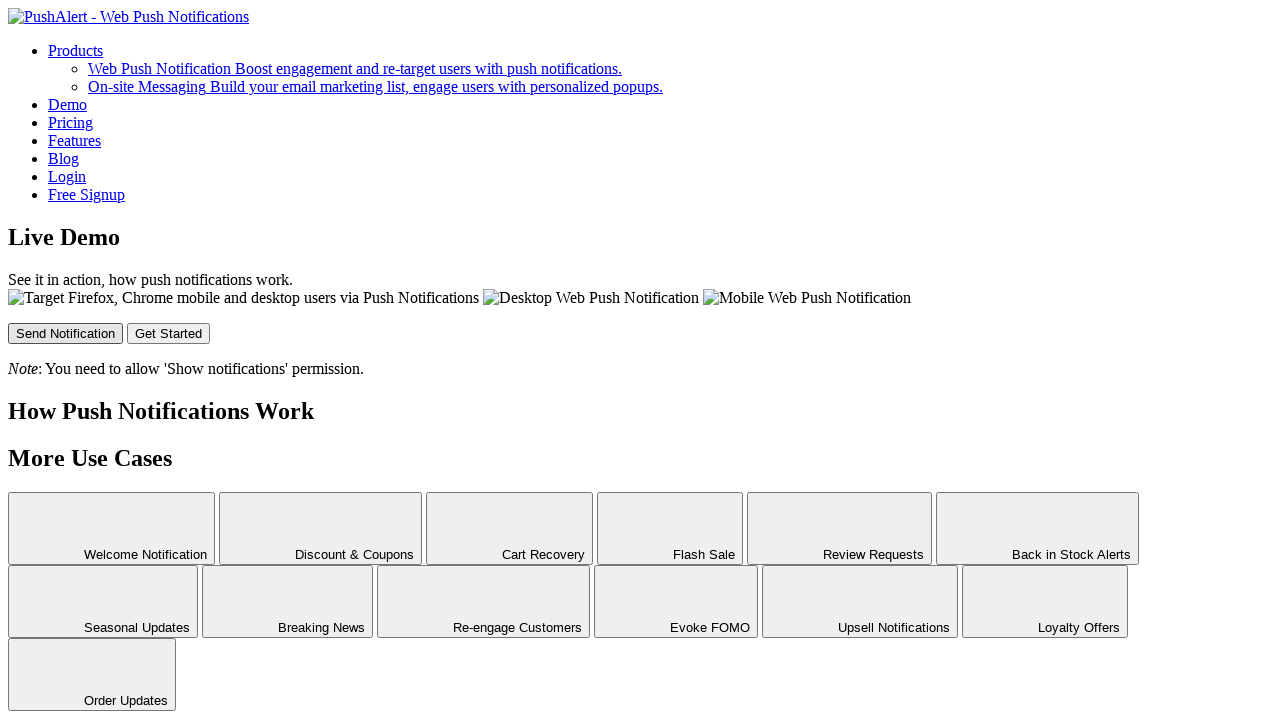

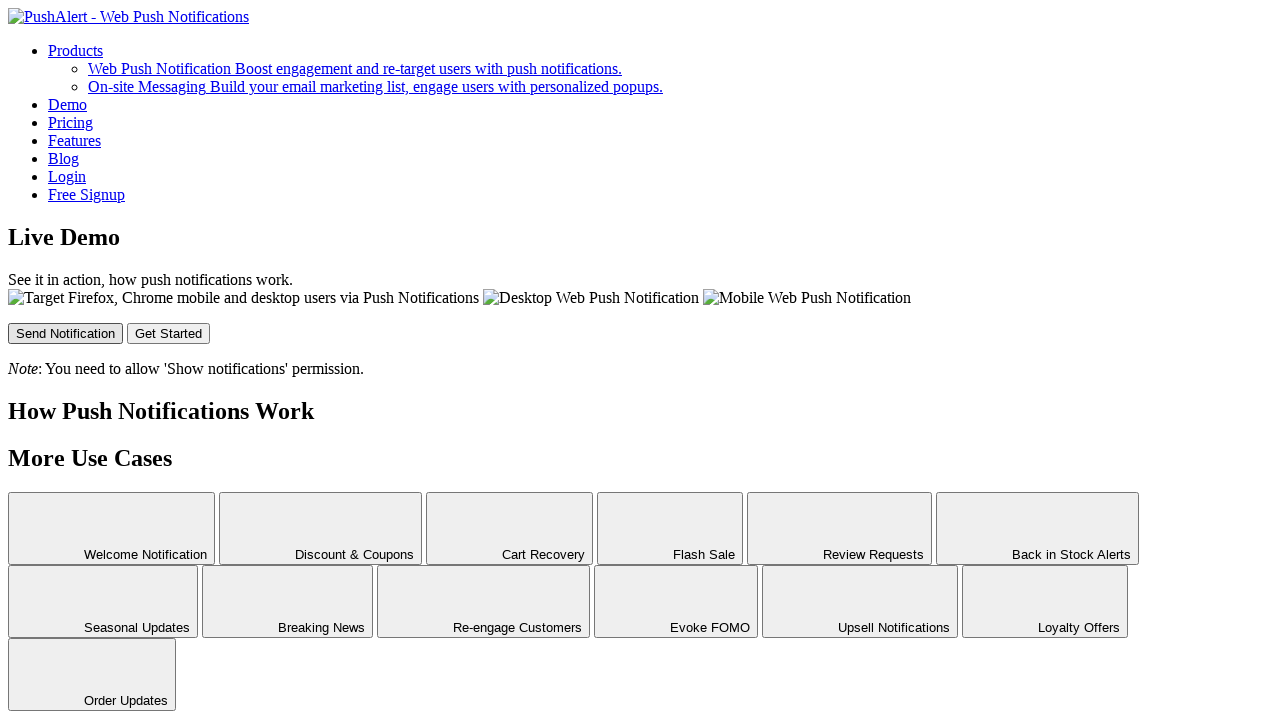